Navigates to Top List and then to New Comments submenu to verify no new comments are displayed

Starting URL: http://www.99-bottles-of-beer.net/abc.html

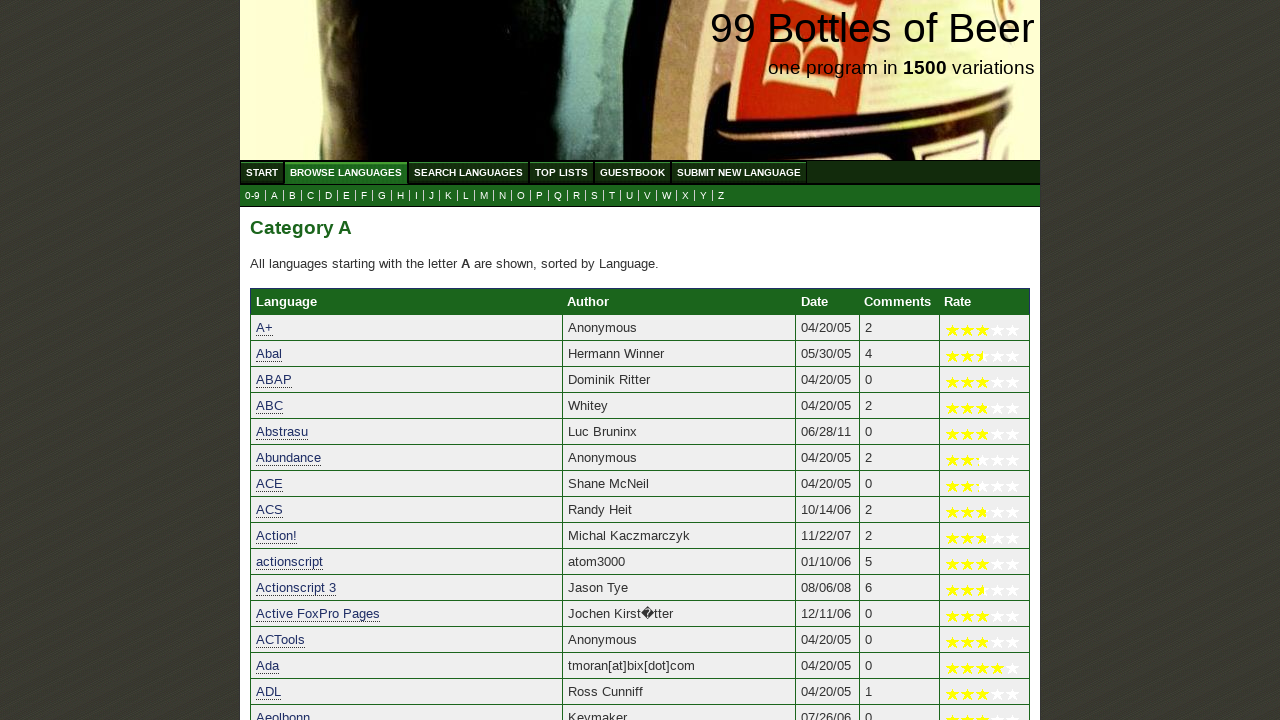

Clicked on Top List menu item at (562, 172) on xpath=//*[@id='menu']/li[4]/a
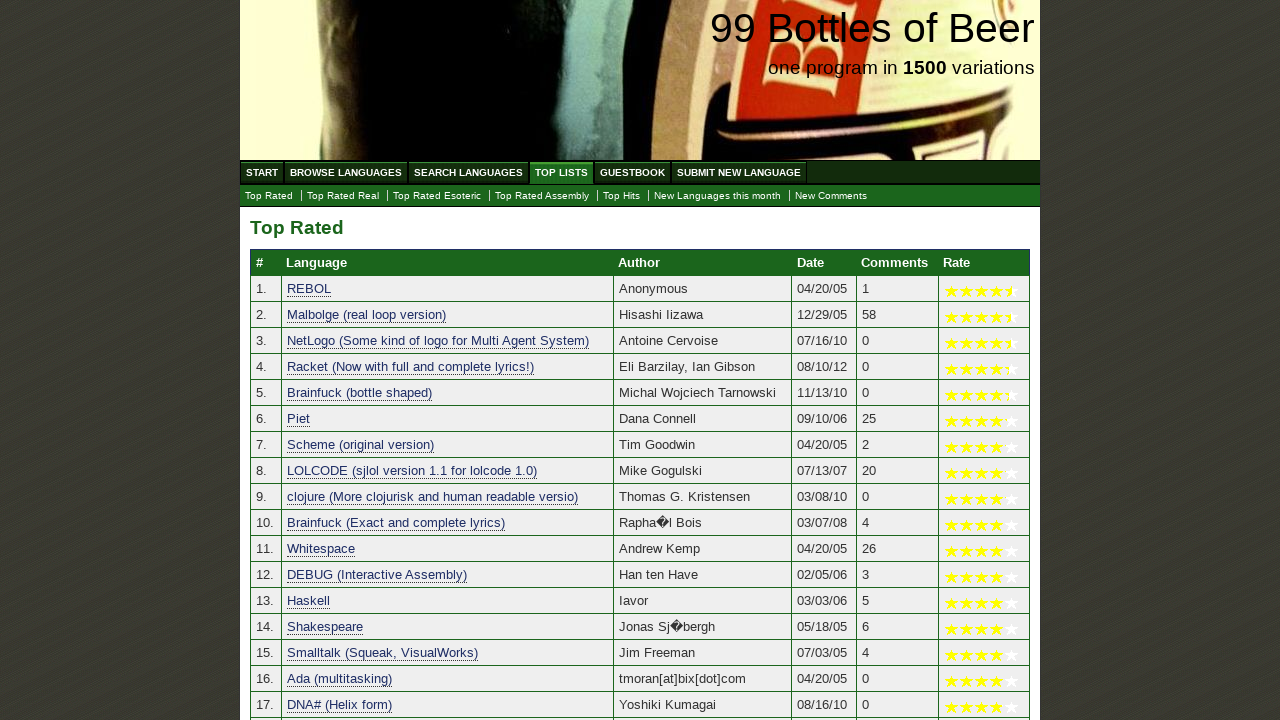

Clicked on New Comments submenu item at (831, 196) on xpath=//*[@id='submenu']/li[7]/a[@href='./newcomments.html']
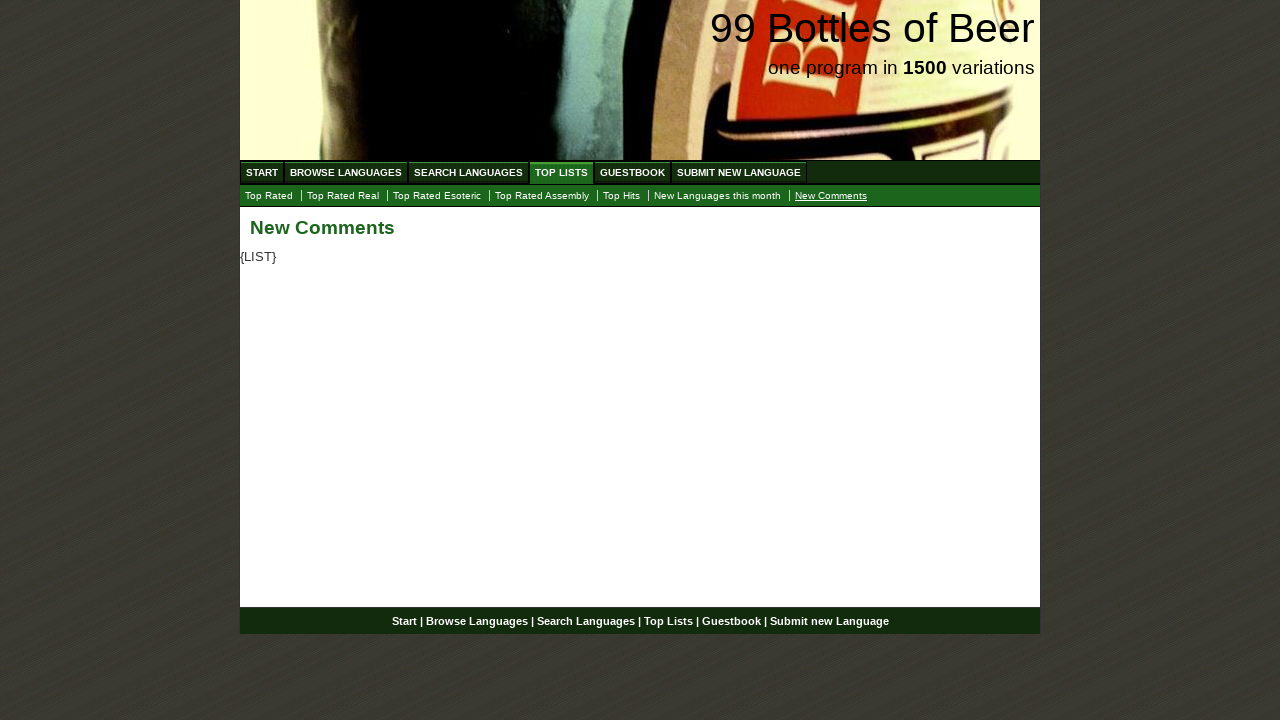

Waited for main content paragraph to be visible
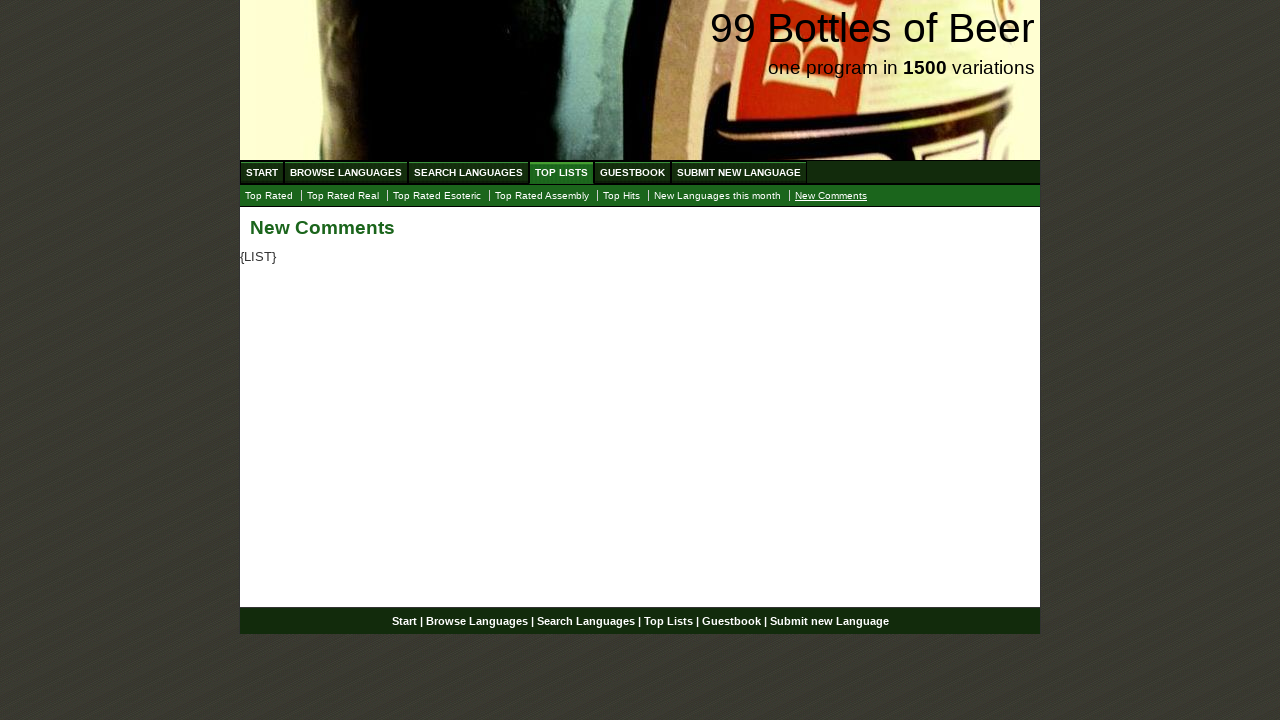

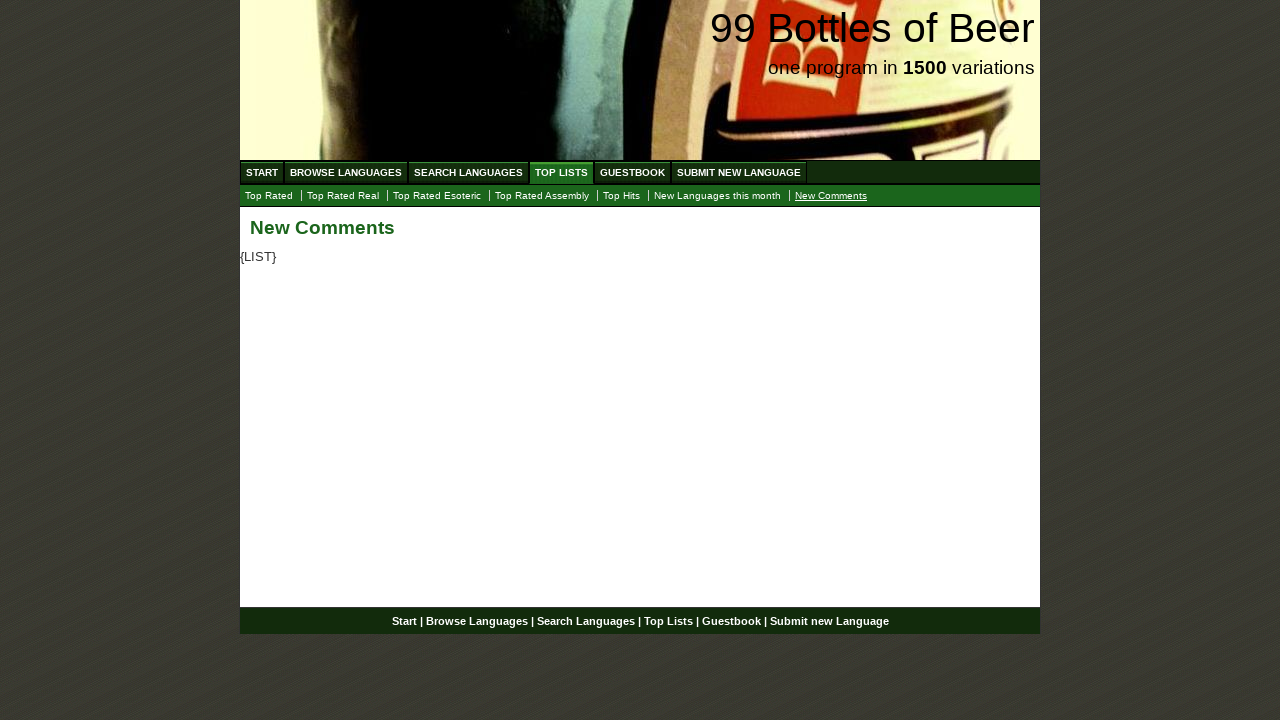